Tests the text comparison tool by selecting and copying content from the source text area, then pasting it into the destination text area using keyboard shortcuts.

Starting URL: https://extendsclass.com/text-compare.html

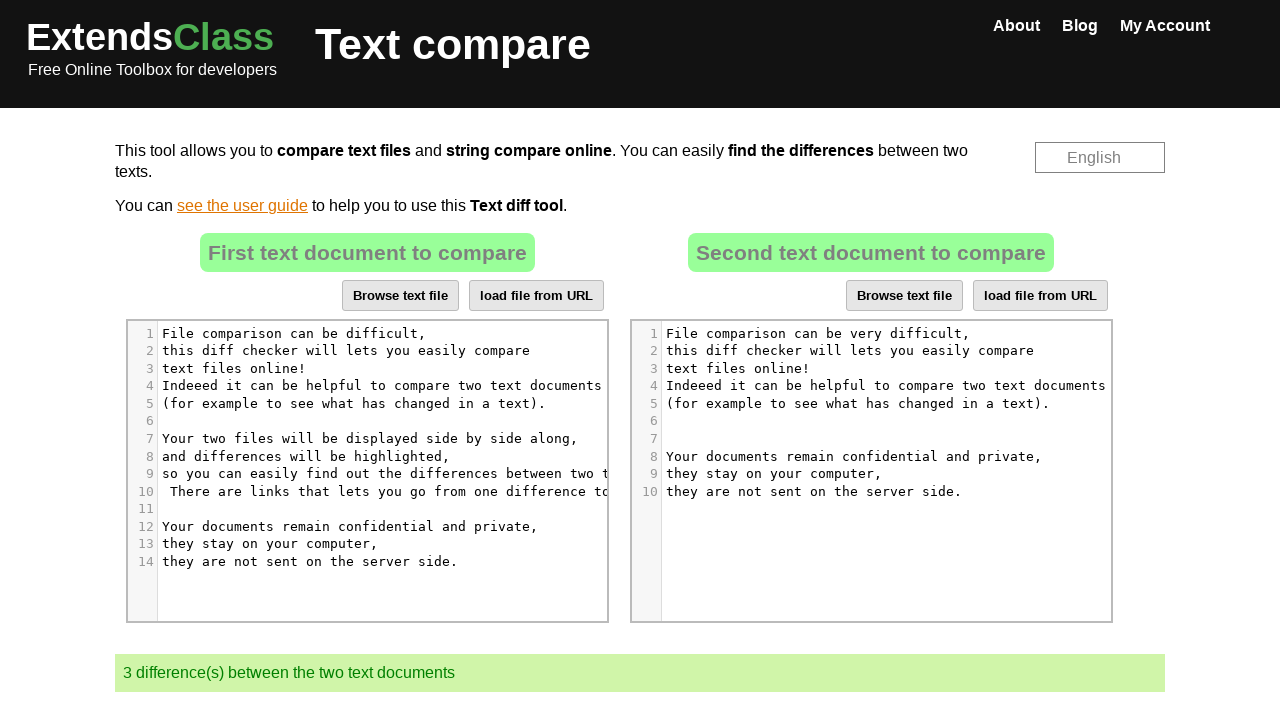

Waited for source text area (#dropZone) to be available
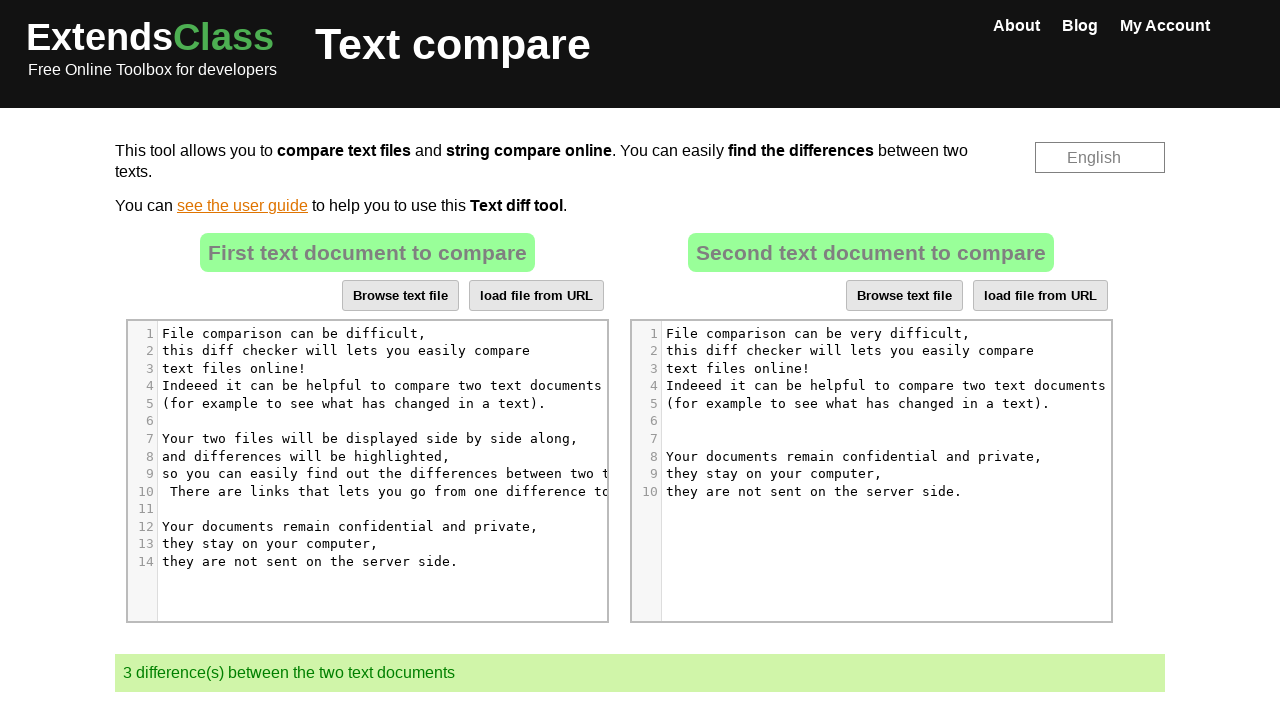

Waited for destination text area (#dropZone2) to be available
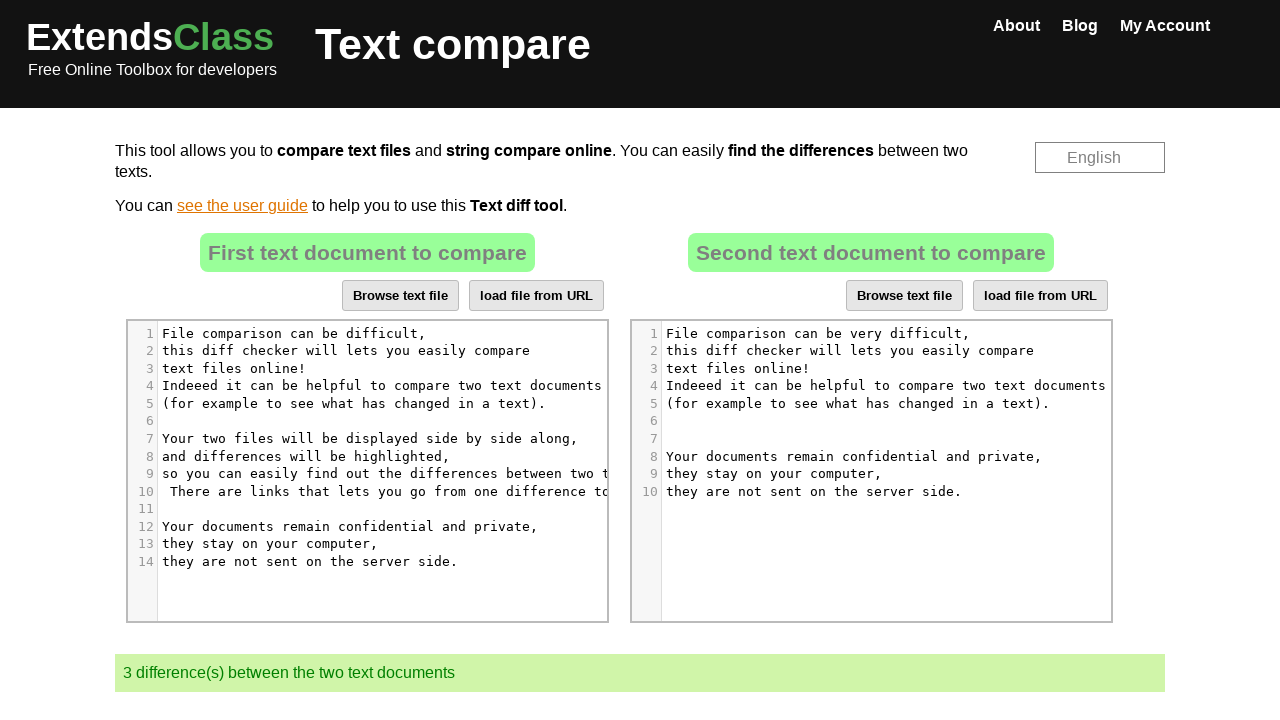

Clicked on source text area to focus it at (367, 471) on #dropZone .CodeMirror
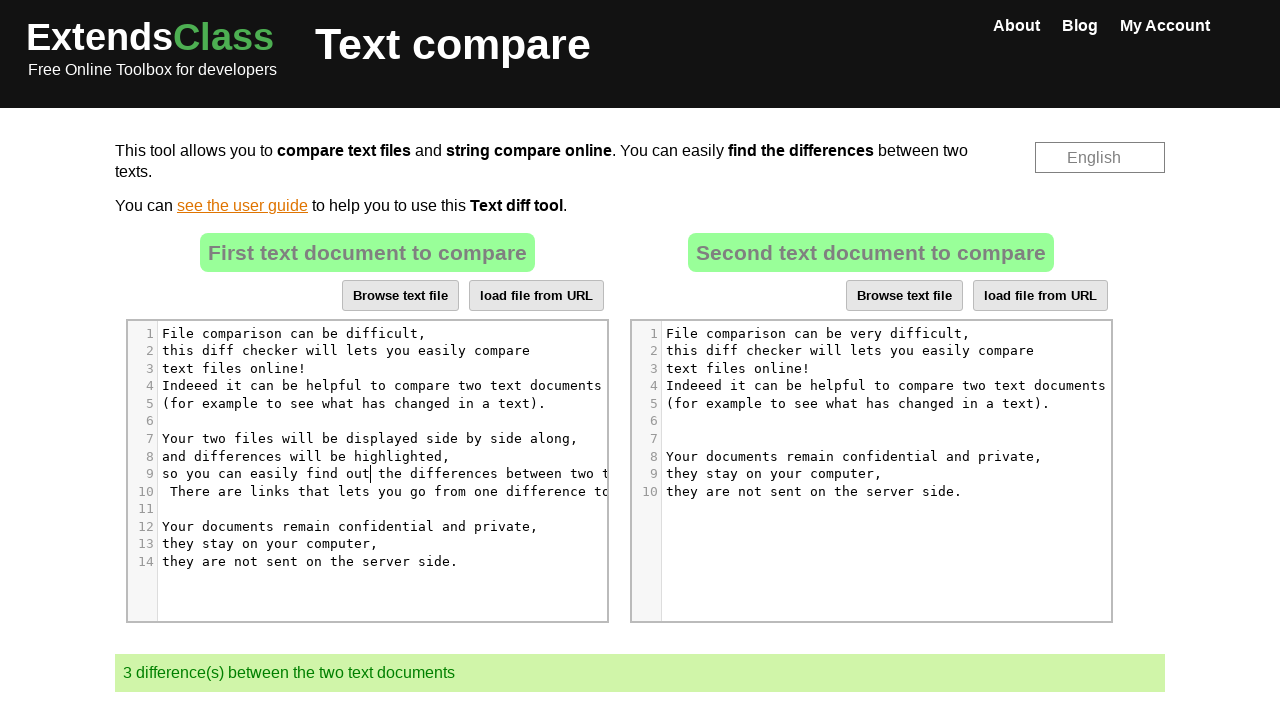

Selected all content in source text area using Ctrl+A
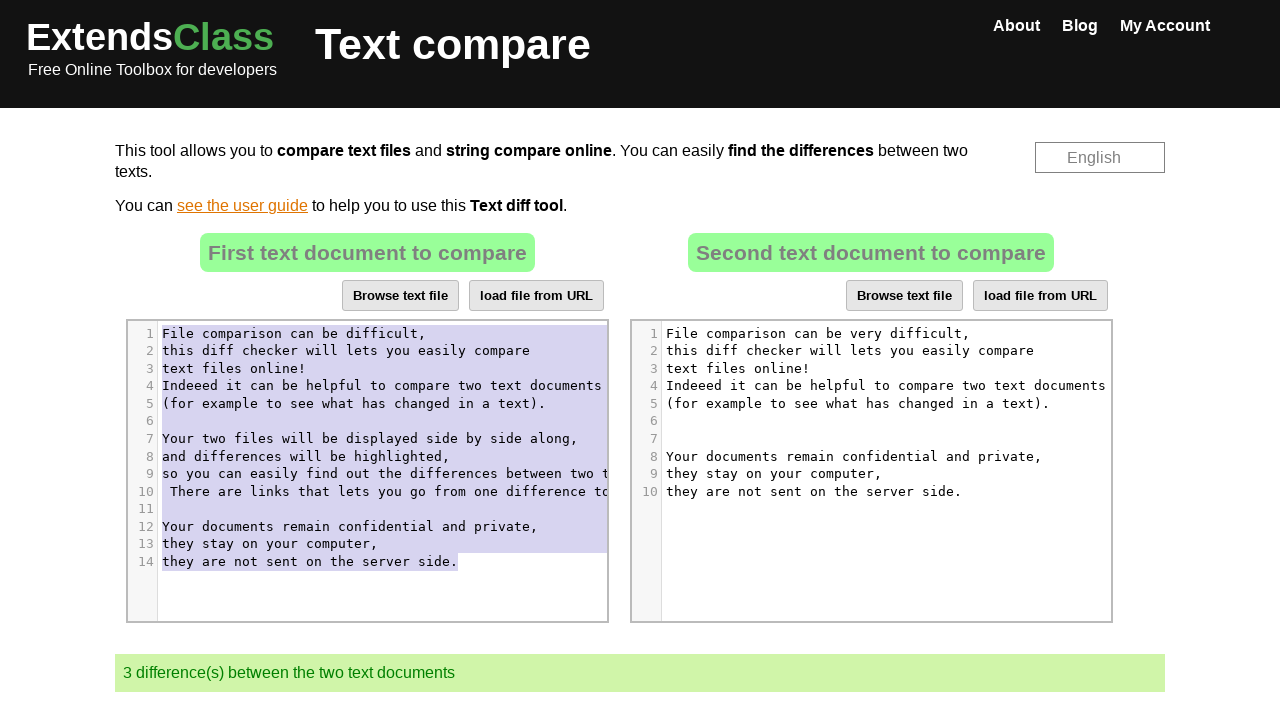

Copied selected content from source text area using Ctrl+C
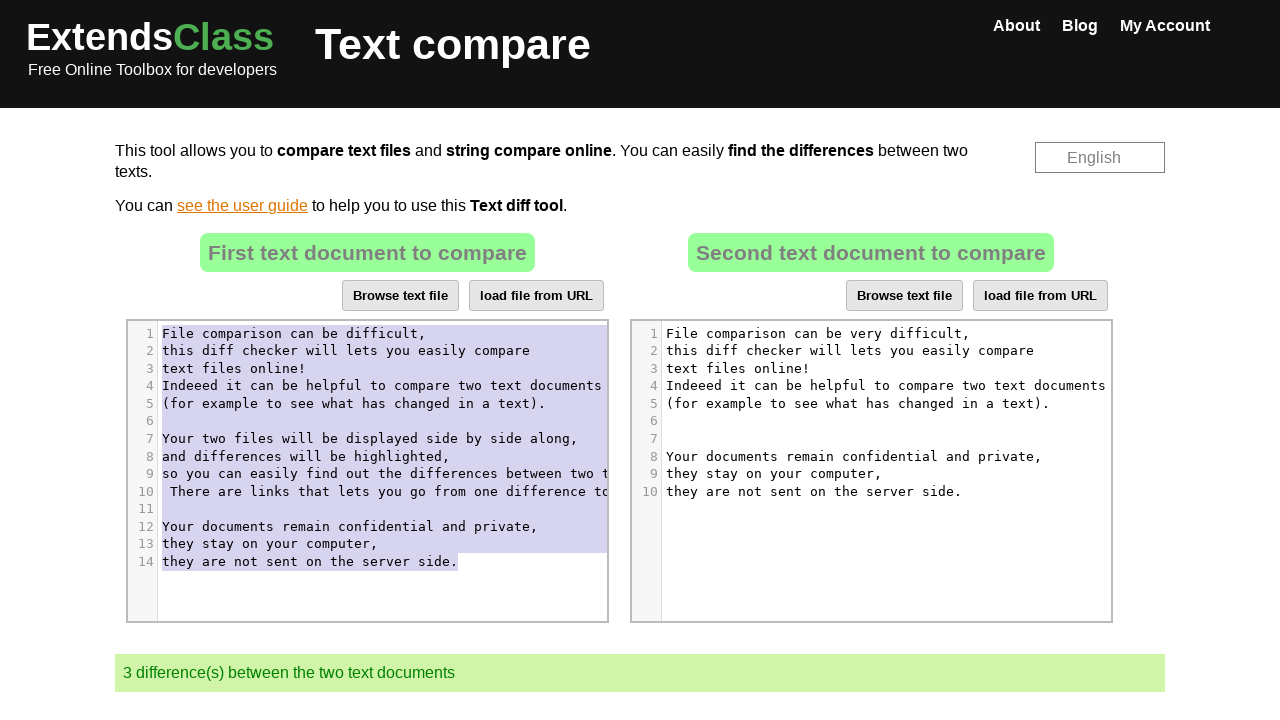

Clicked on destination text area to focus it at (871, 471) on #dropZone2 .CodeMirror
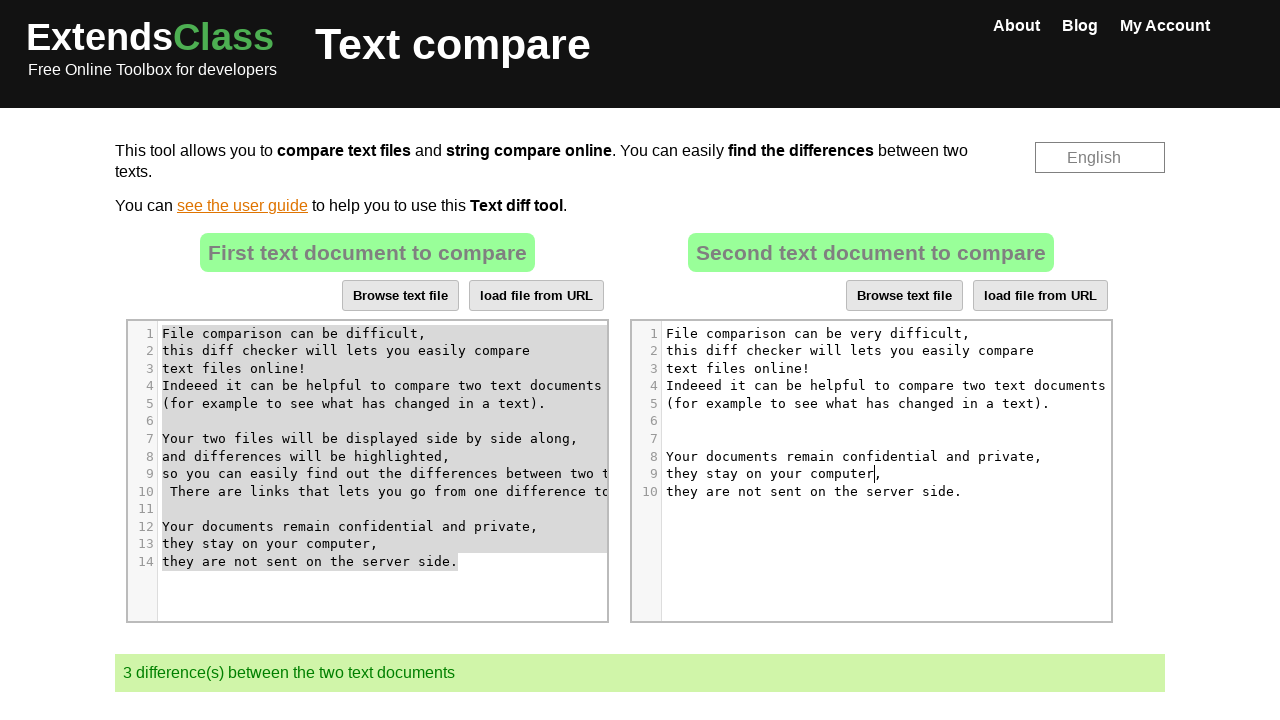

Selected all content in destination text area using Ctrl+A
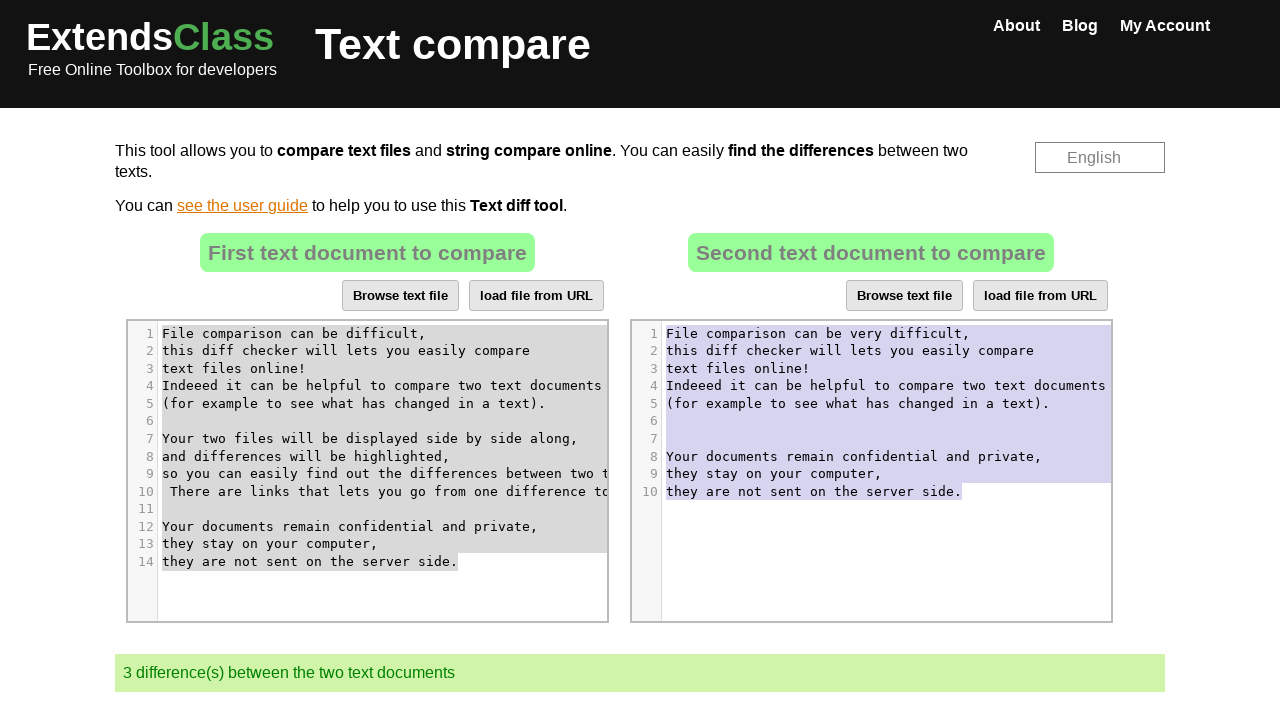

Pasted copied content into destination text area using Ctrl+V
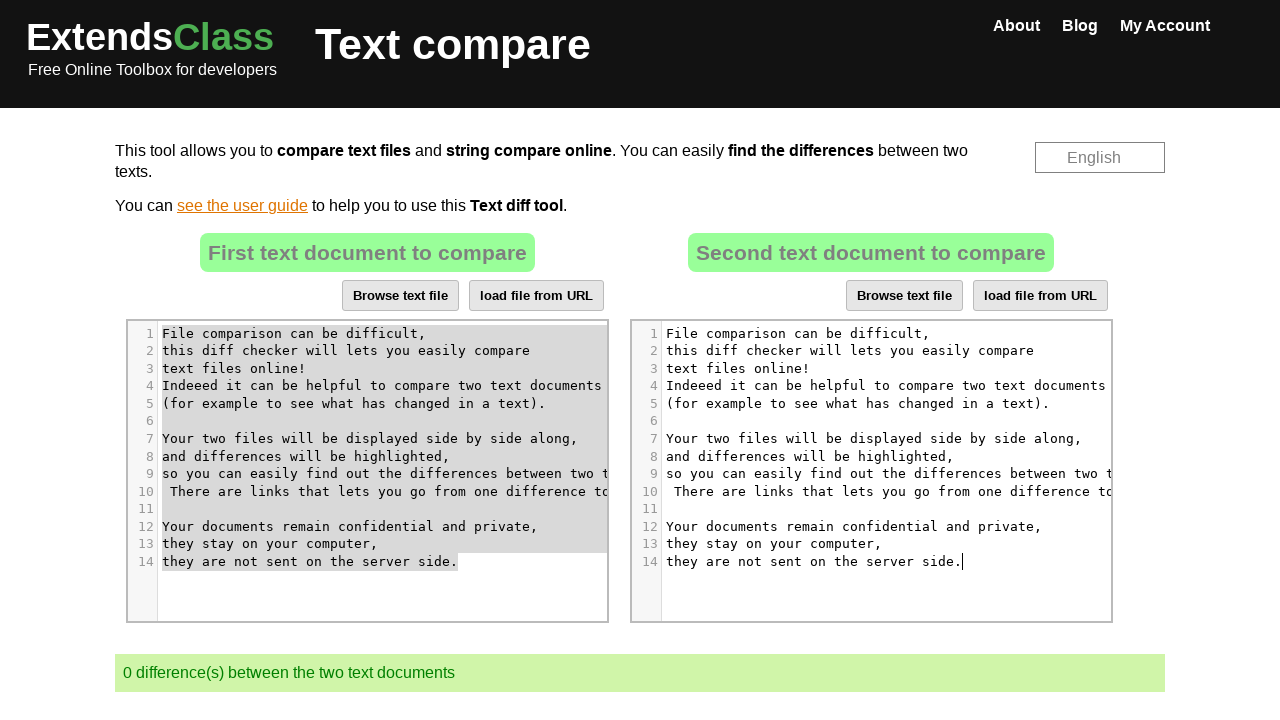

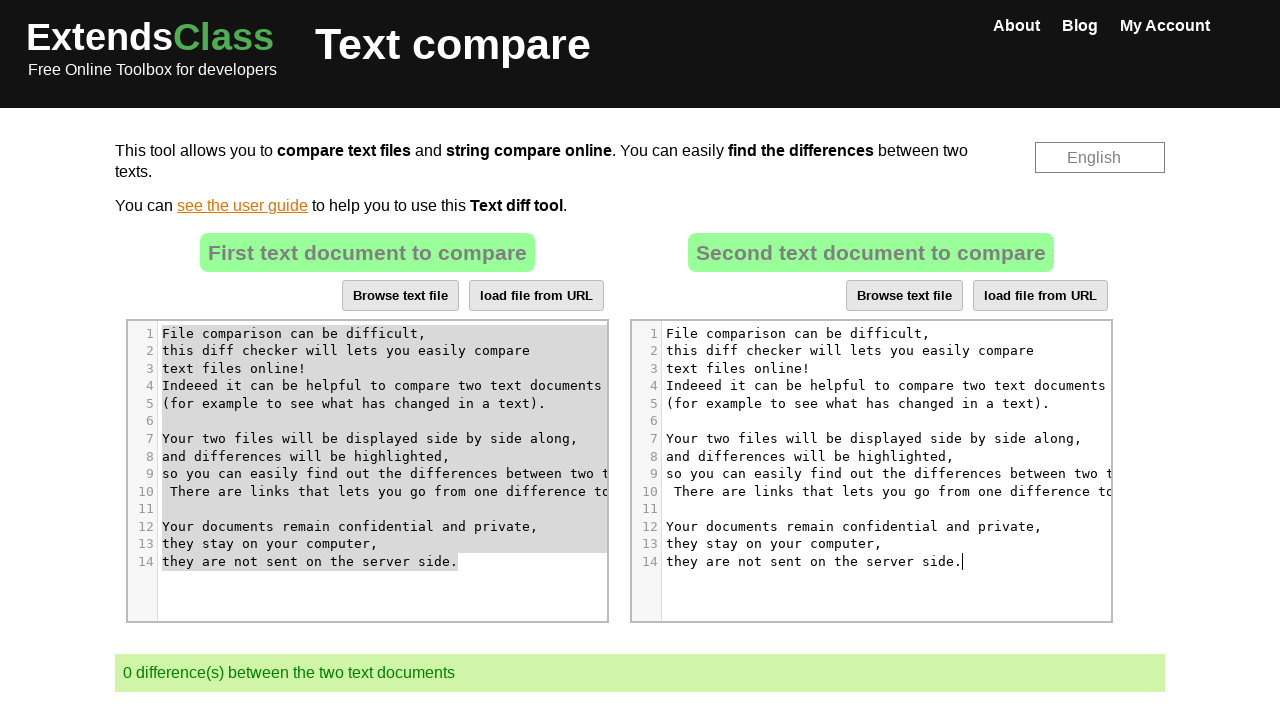